Tests the clear button functionality on the body fat calculator by clicking clear and verifying all input fields are emptied

Starting URL: https://www.calculator.net/body-fat-calculator.html

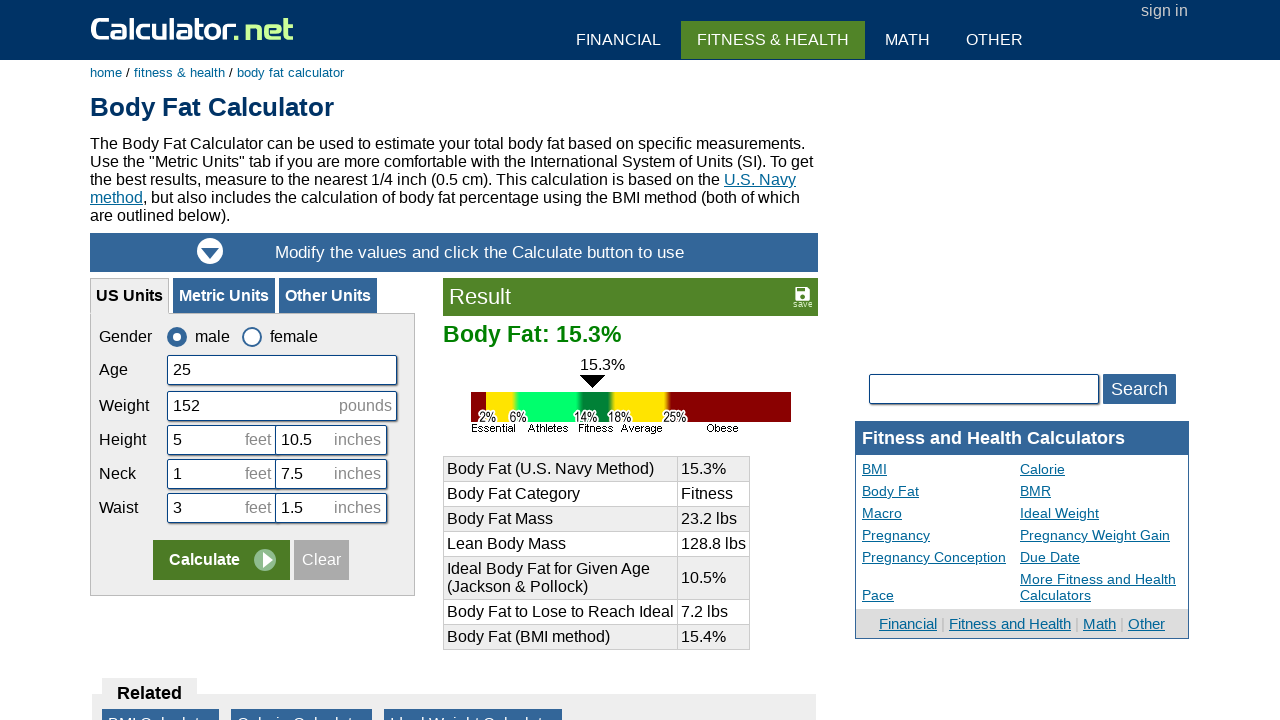

Clicked the clear button at (322, 560) on input:nth-child(2)
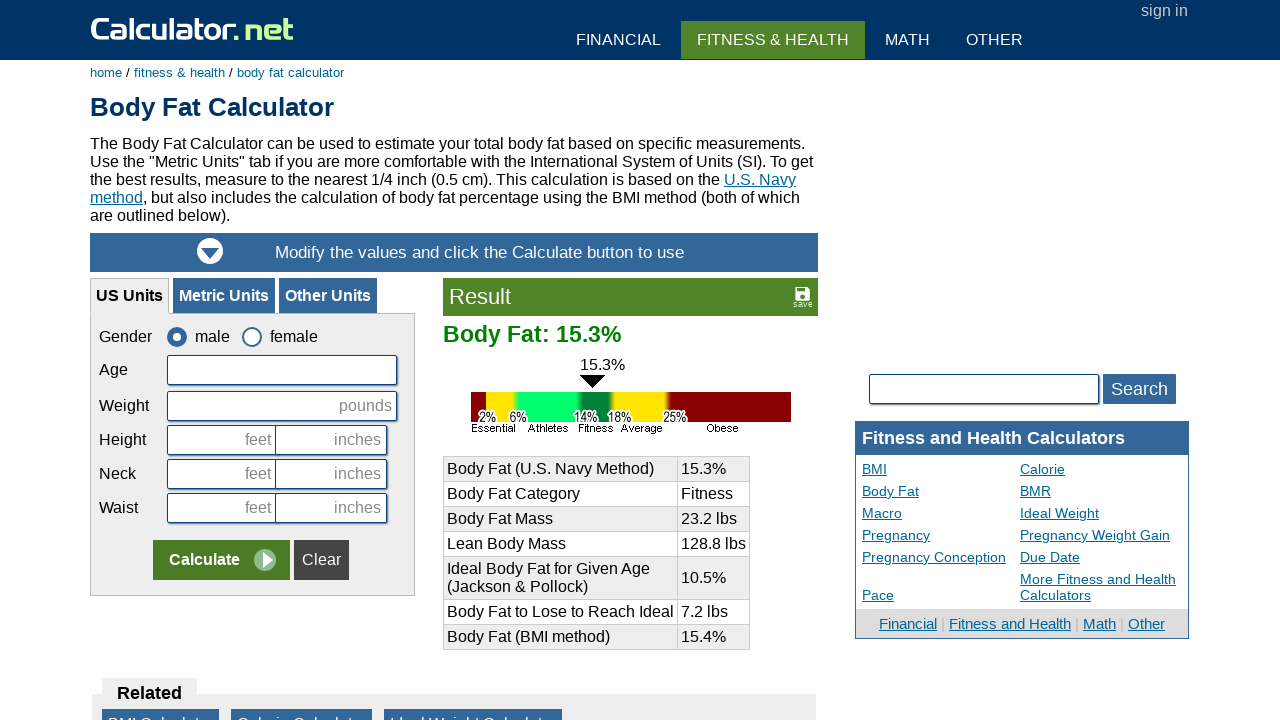

Verified that all input fields have been cleared (age field is empty)
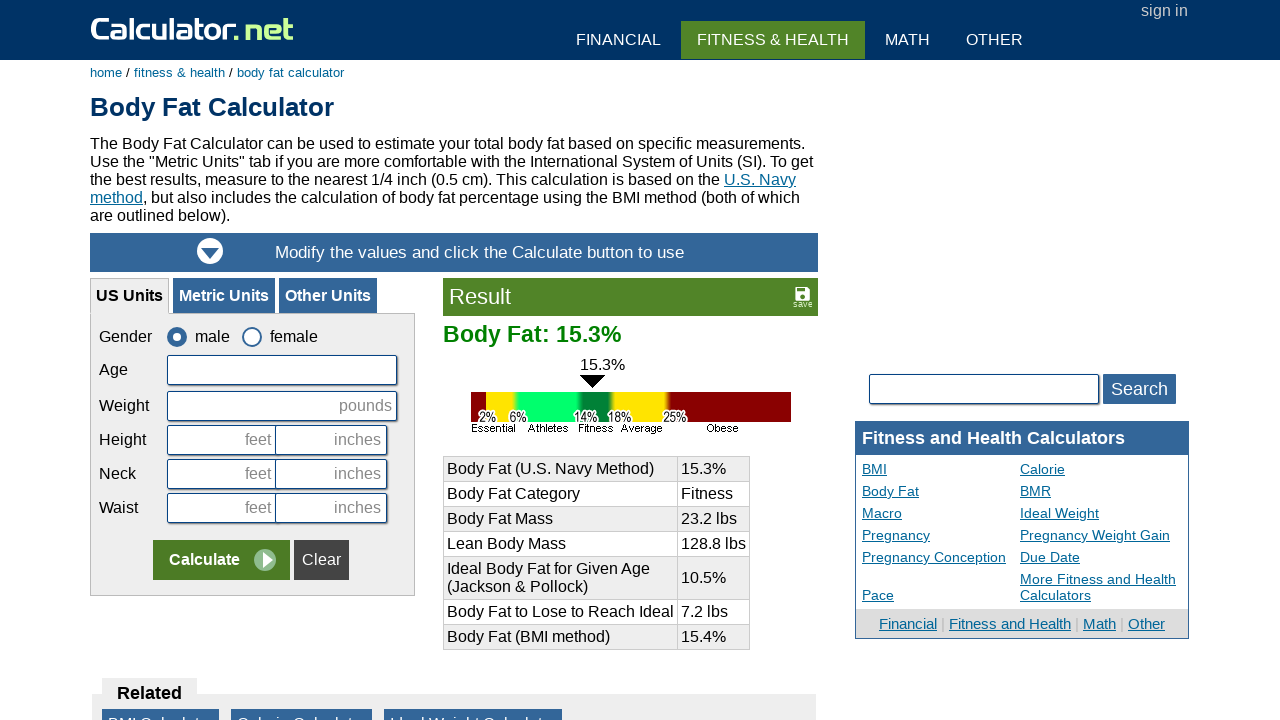

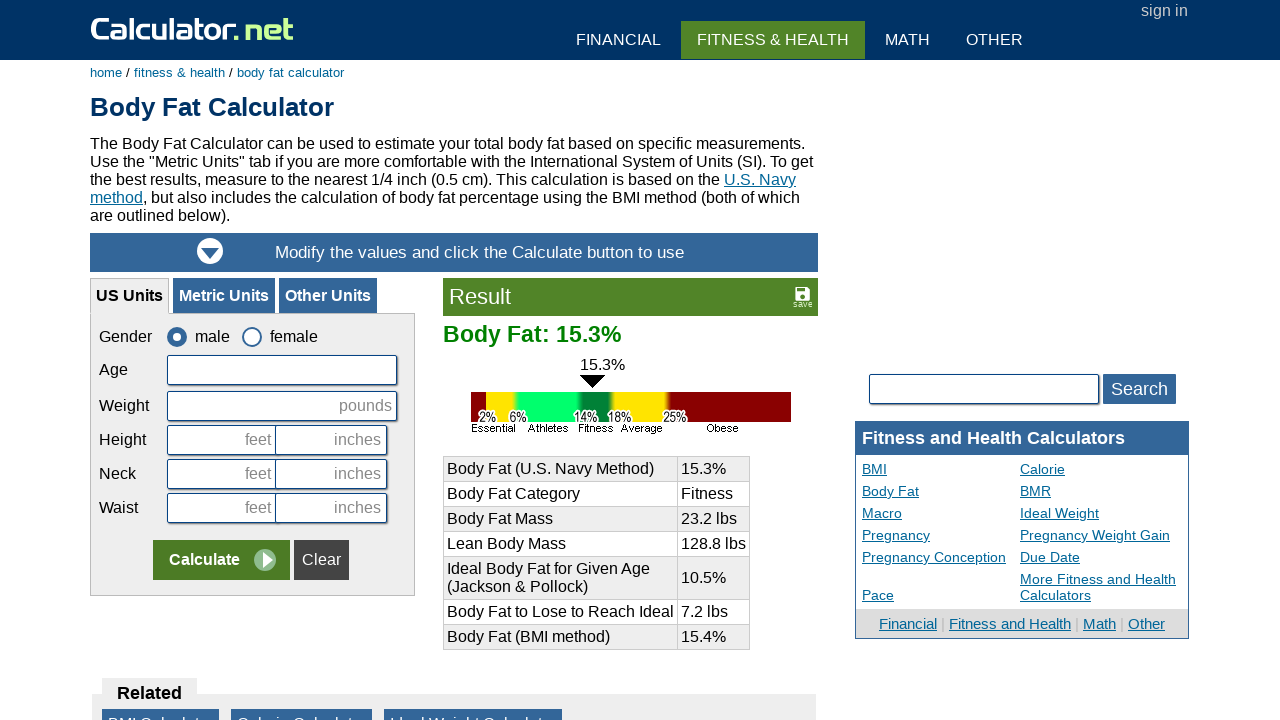